Fills all fields except state and verifies the state required error message

Starting URL: https://parabank.parasoft.com/parabank/lookup.htm

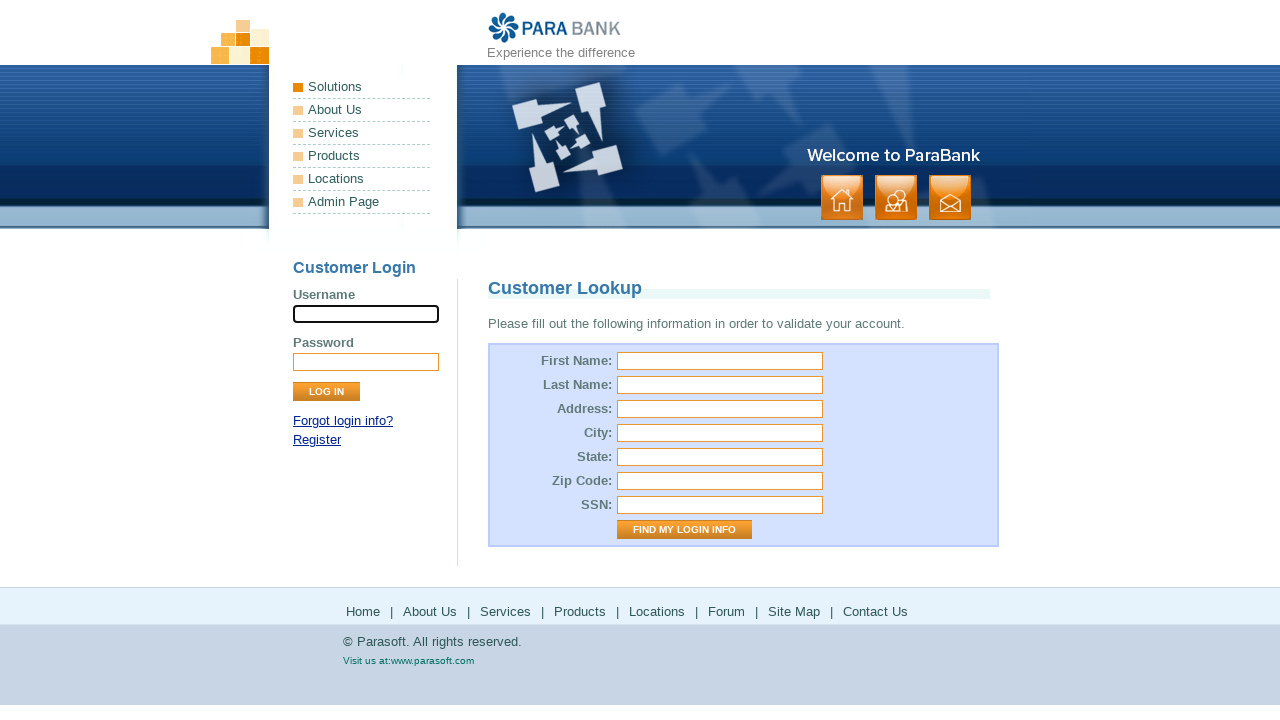

Clicked 'Forgot login info?' link at (343, 421) on a:text('Forgot login info?')
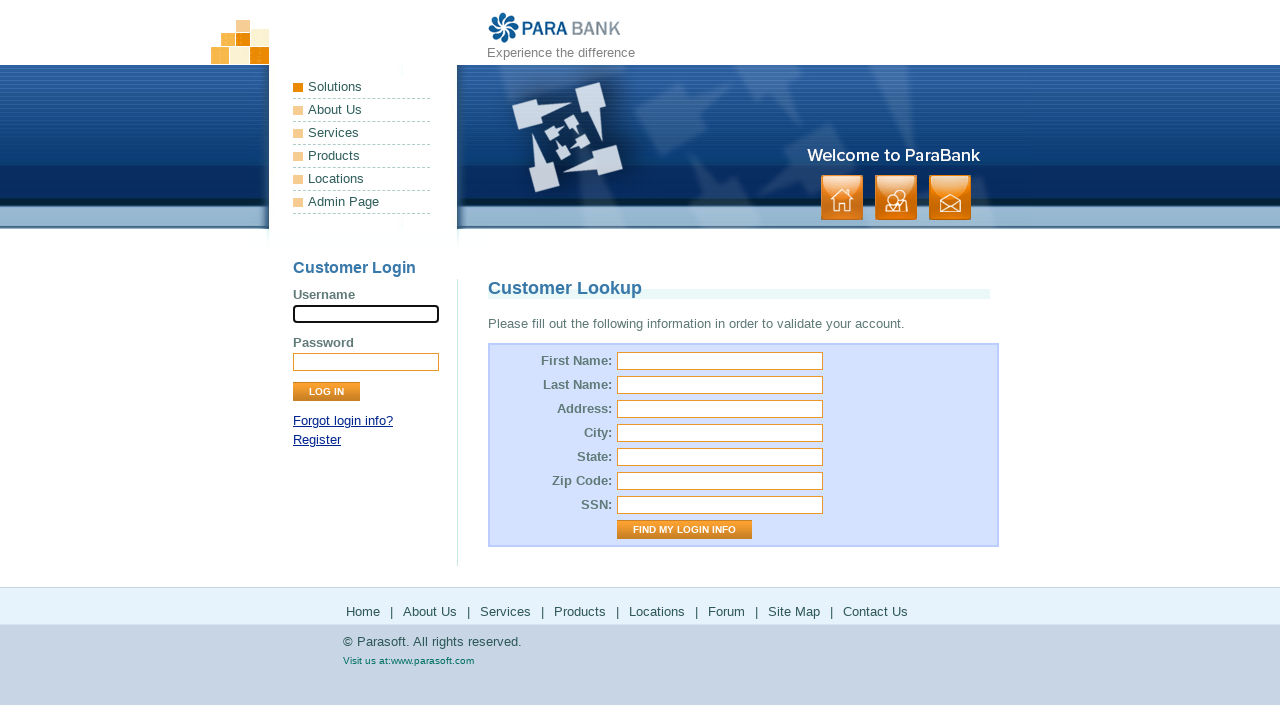

Filled first name field with 'Akshay' on input#firstName
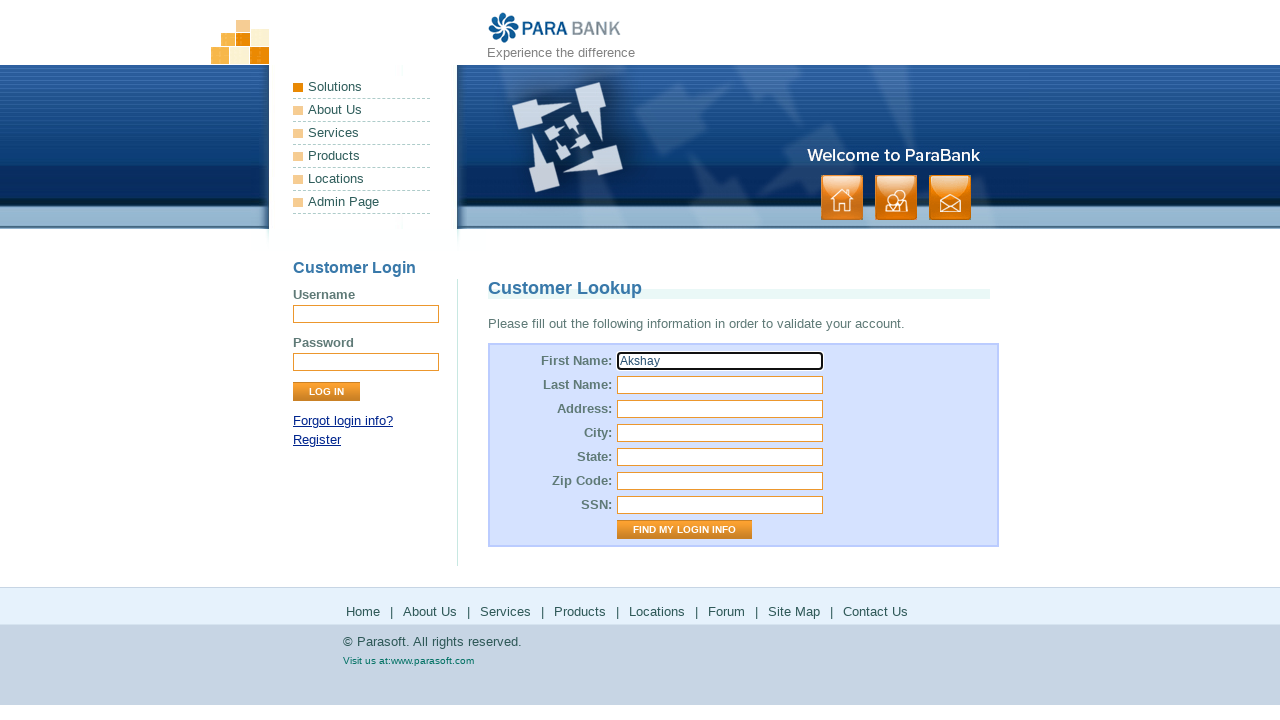

Filled last name field with 'Sundar' on input#lastName
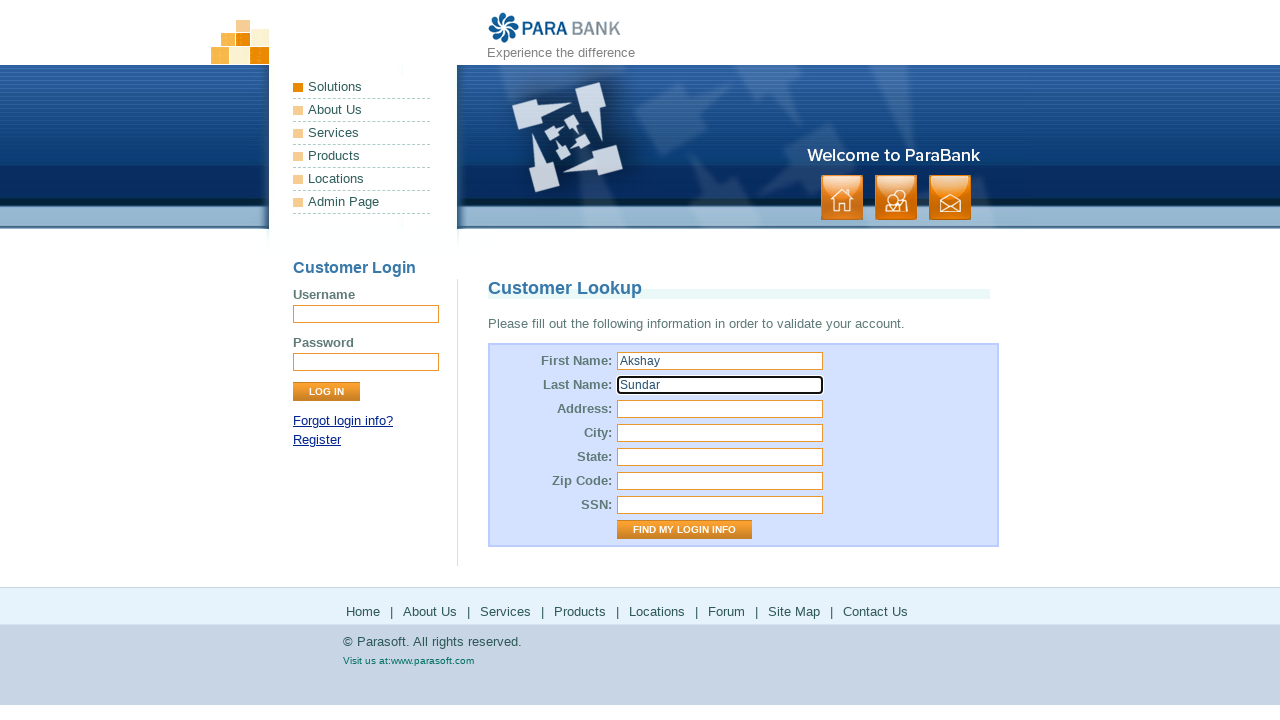

Filled street address field with 'Test Address' on input#address\.street
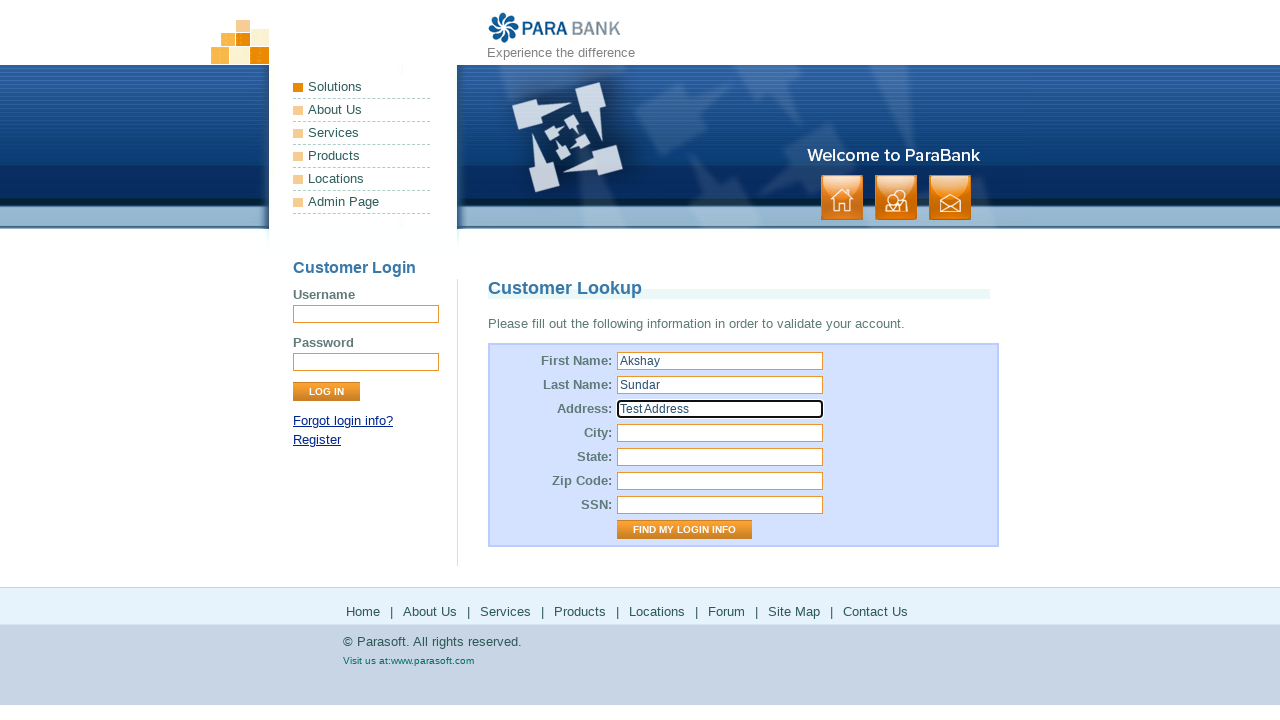

Filled city field with 'Test City' on input#address\.city
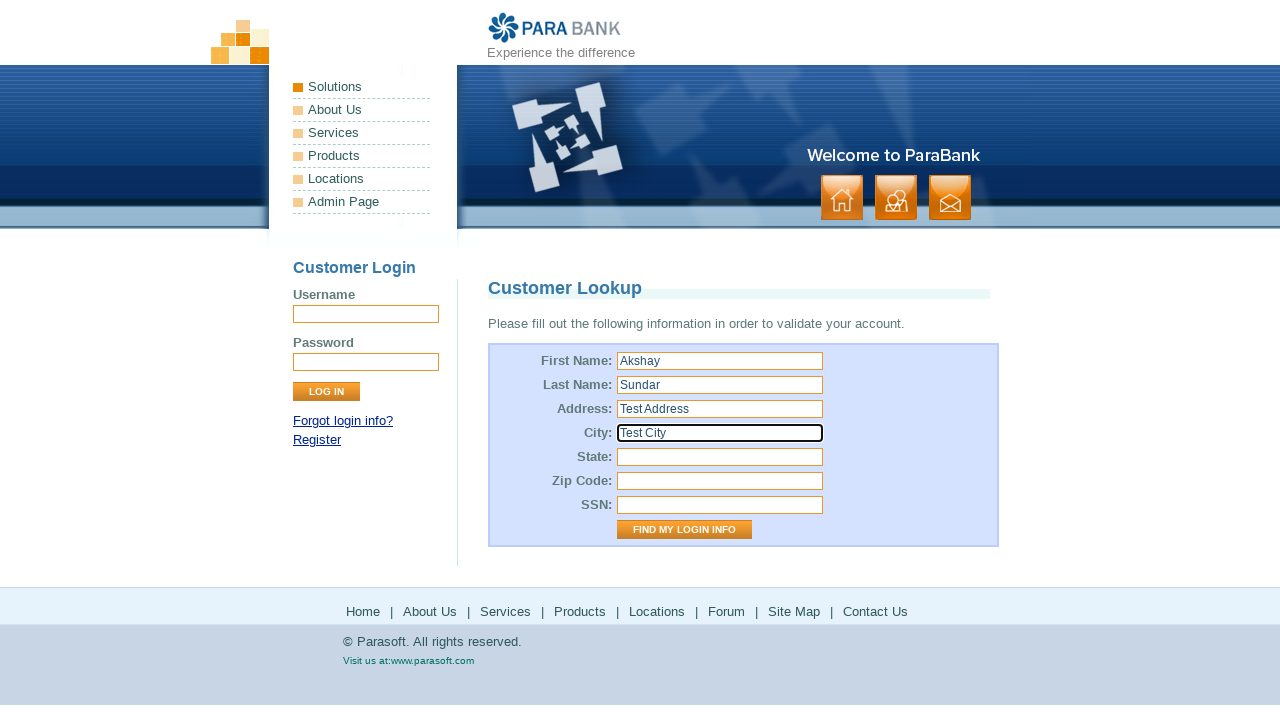

Left state field empty on input#address\.state
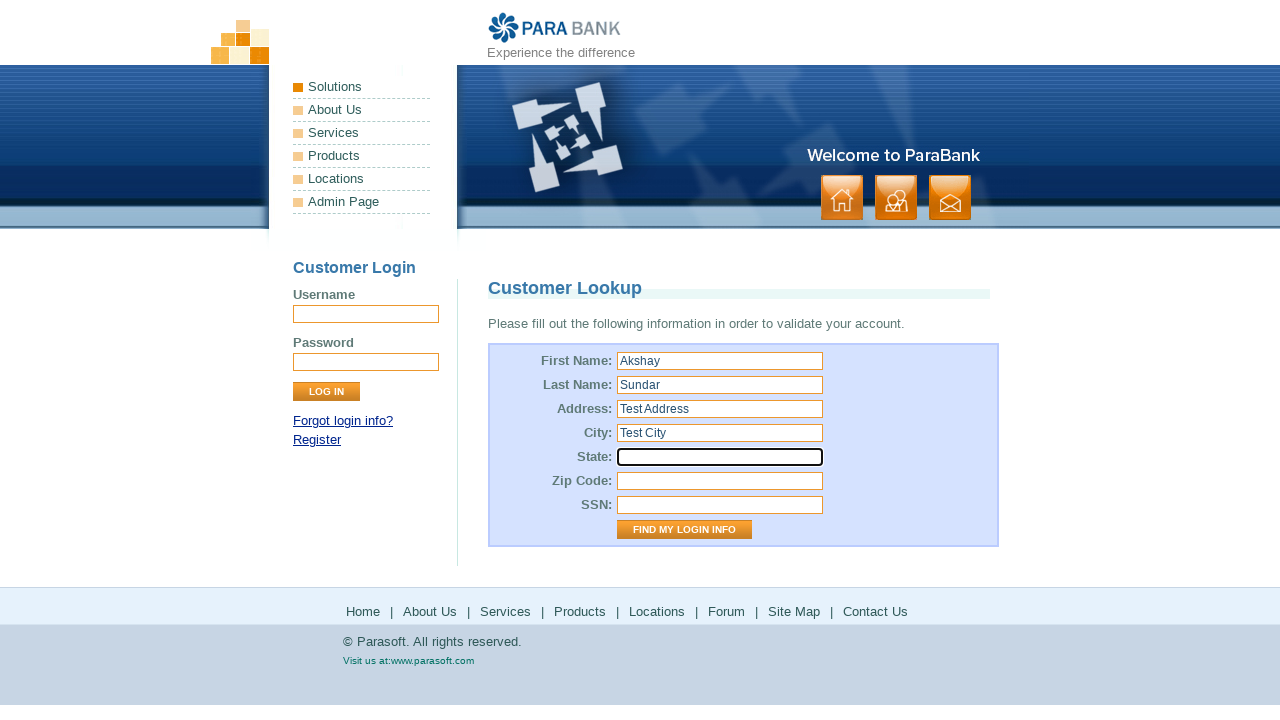

Filled zip code field with '53559' on input#address\.zipCode
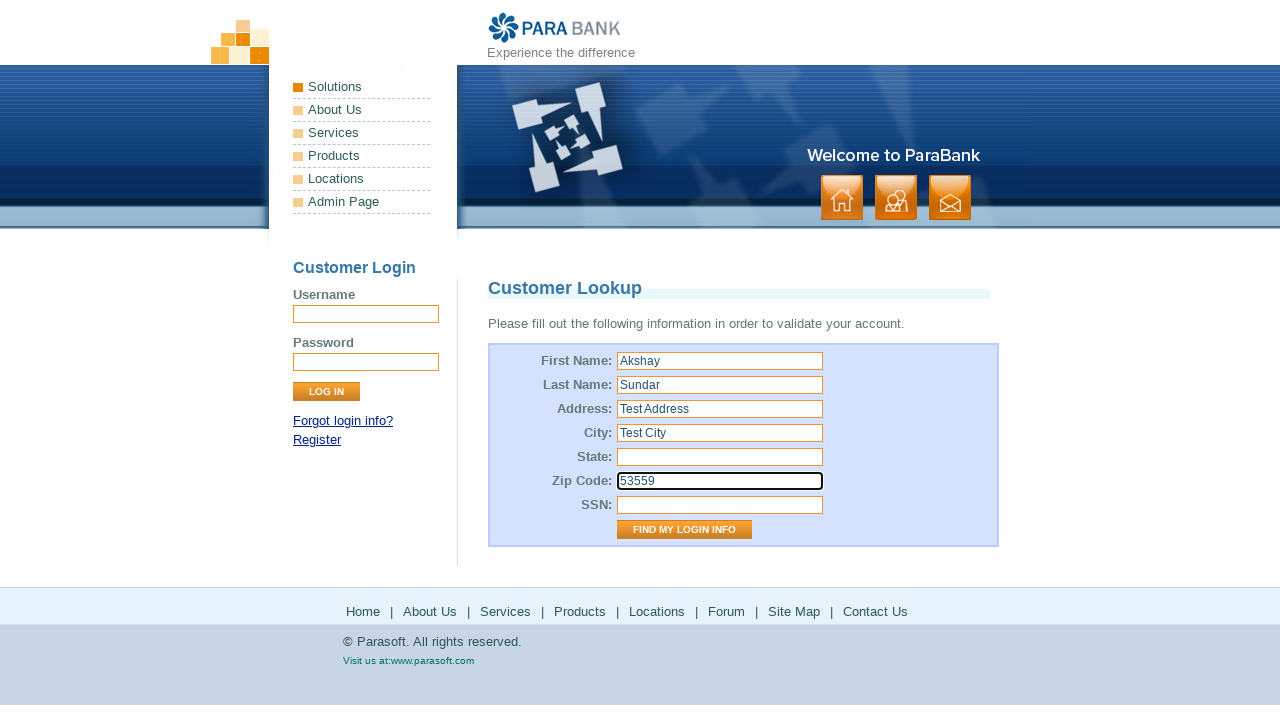

Filled SSN field with '987654321' on input#ssn
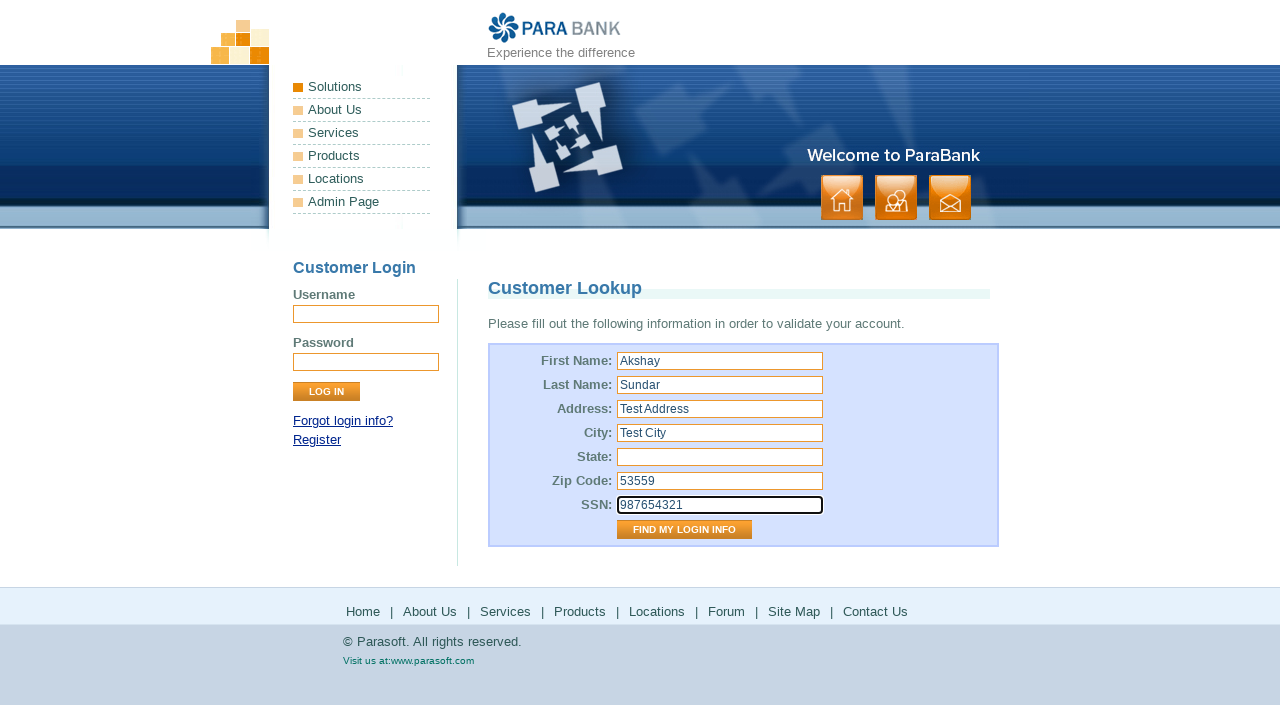

Clicked 'Find My Login Info' submit button at (684, 530) on input[value='Find My Login Info']
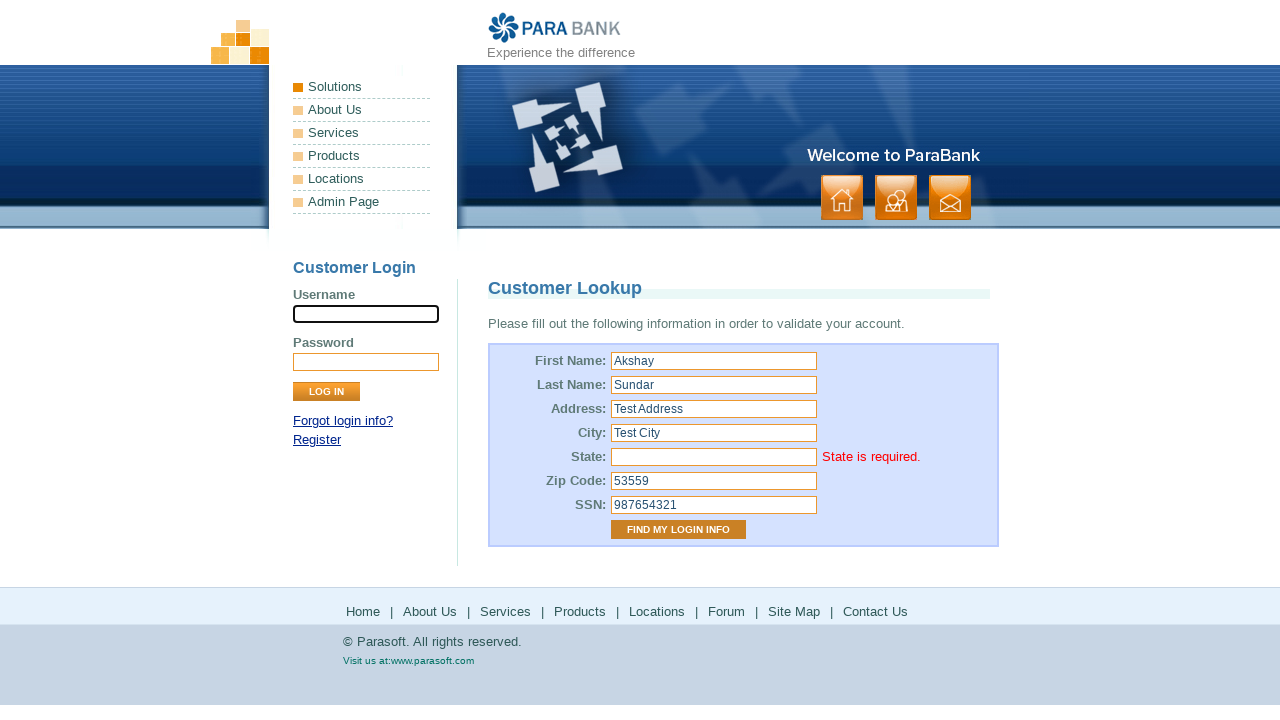

Verified state required error message is displayed
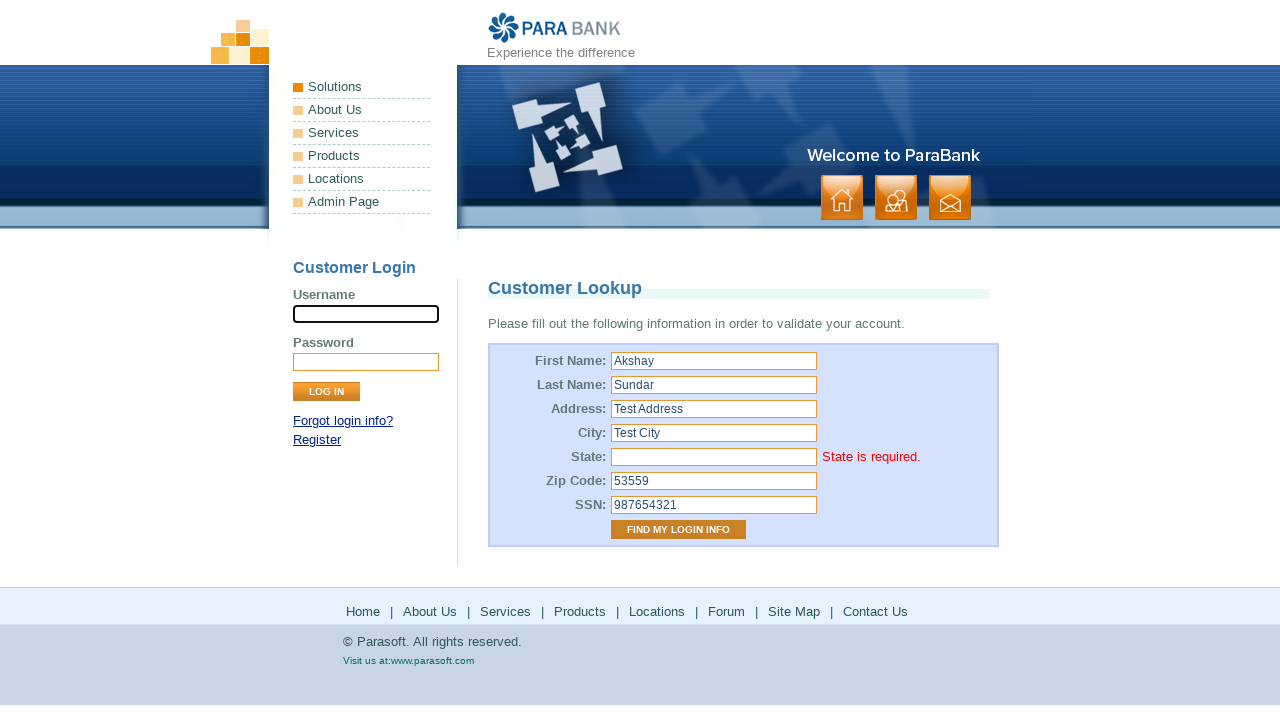

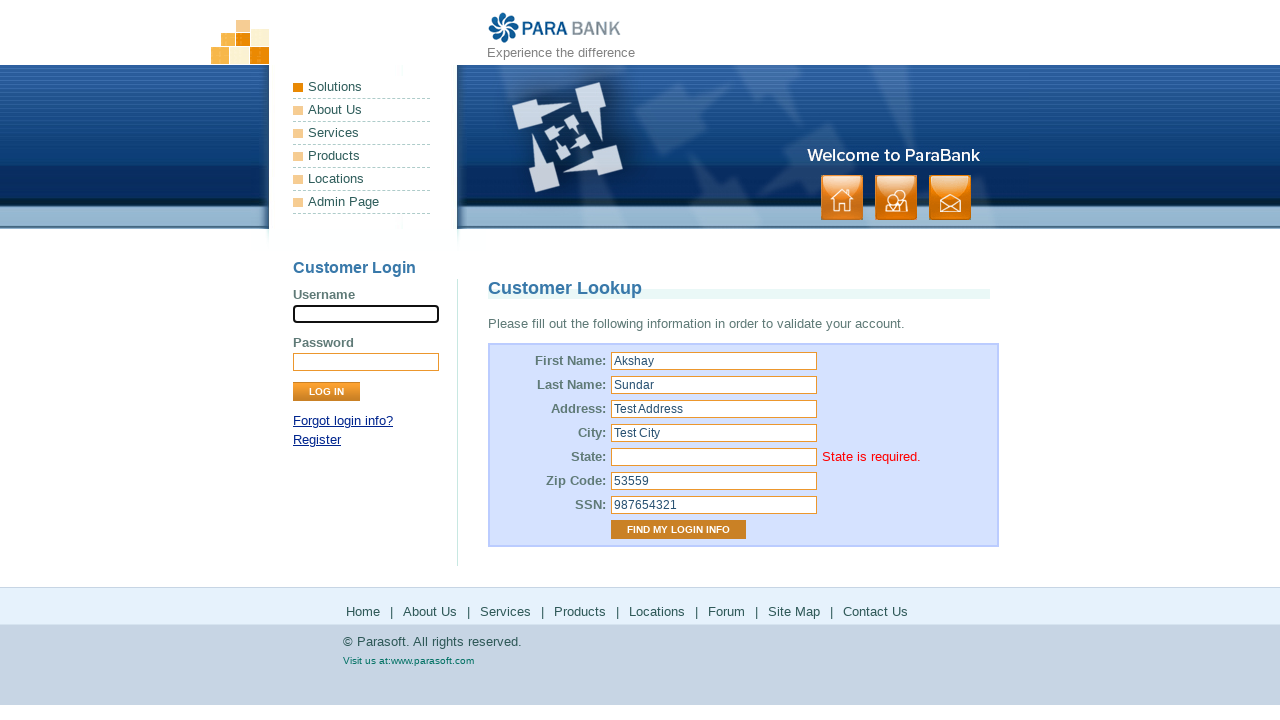